Tests successful form submission by filling in required fields (First Name, Last Name, Gender, Mobile Number, Email) and verifying the success modal appears.

Starting URL: https://demoqa.com/automation-practice-form

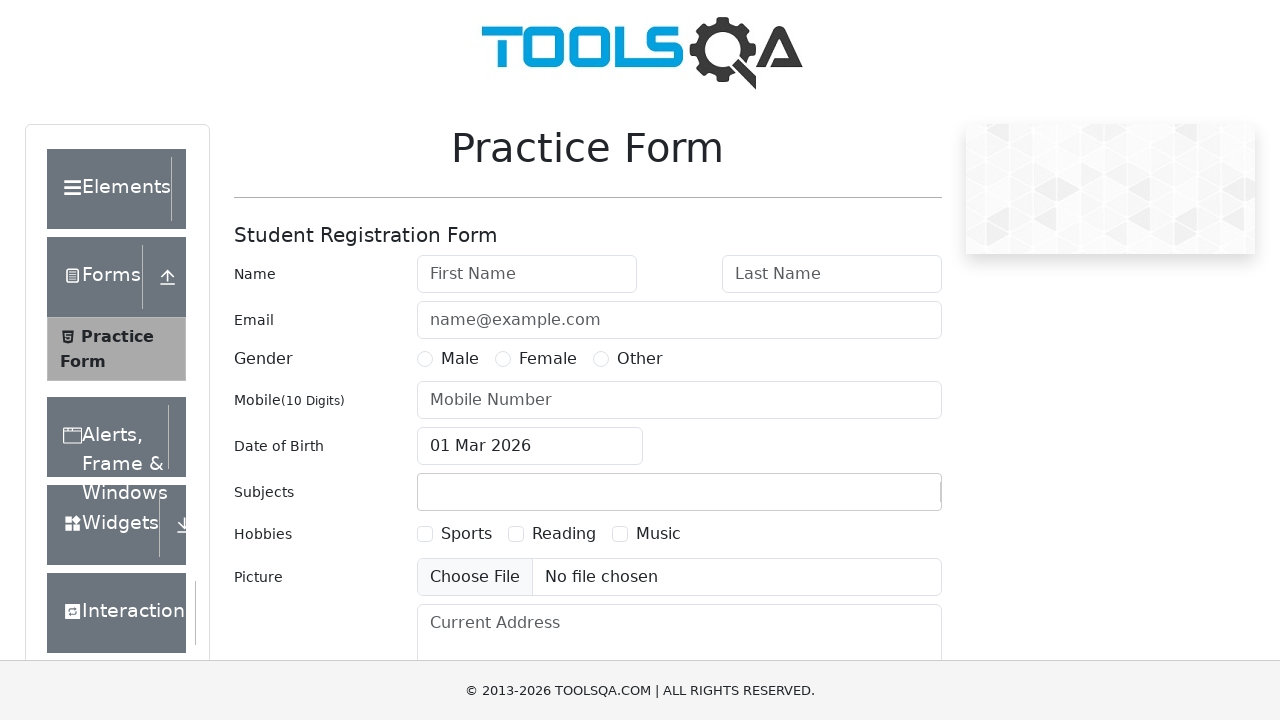

Filled First Name field with 'Adeel' on #firstName
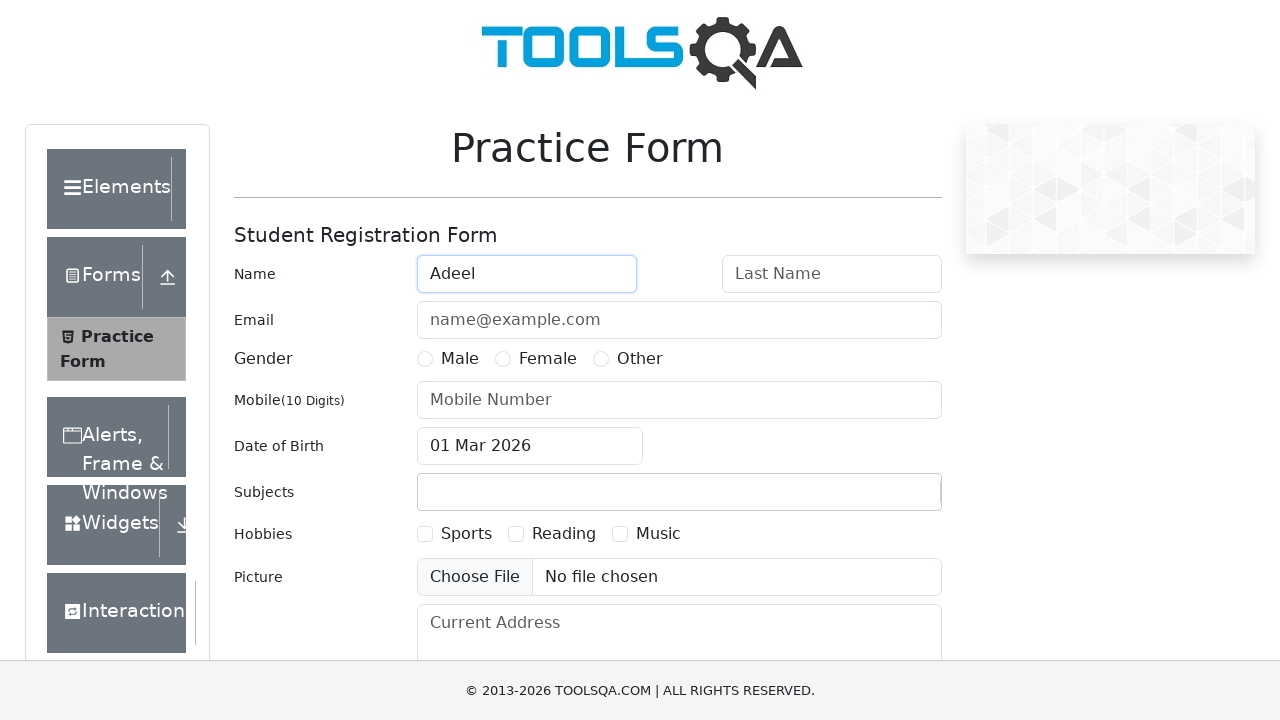

Filled Last Name field with 'Bashir' on #lastName
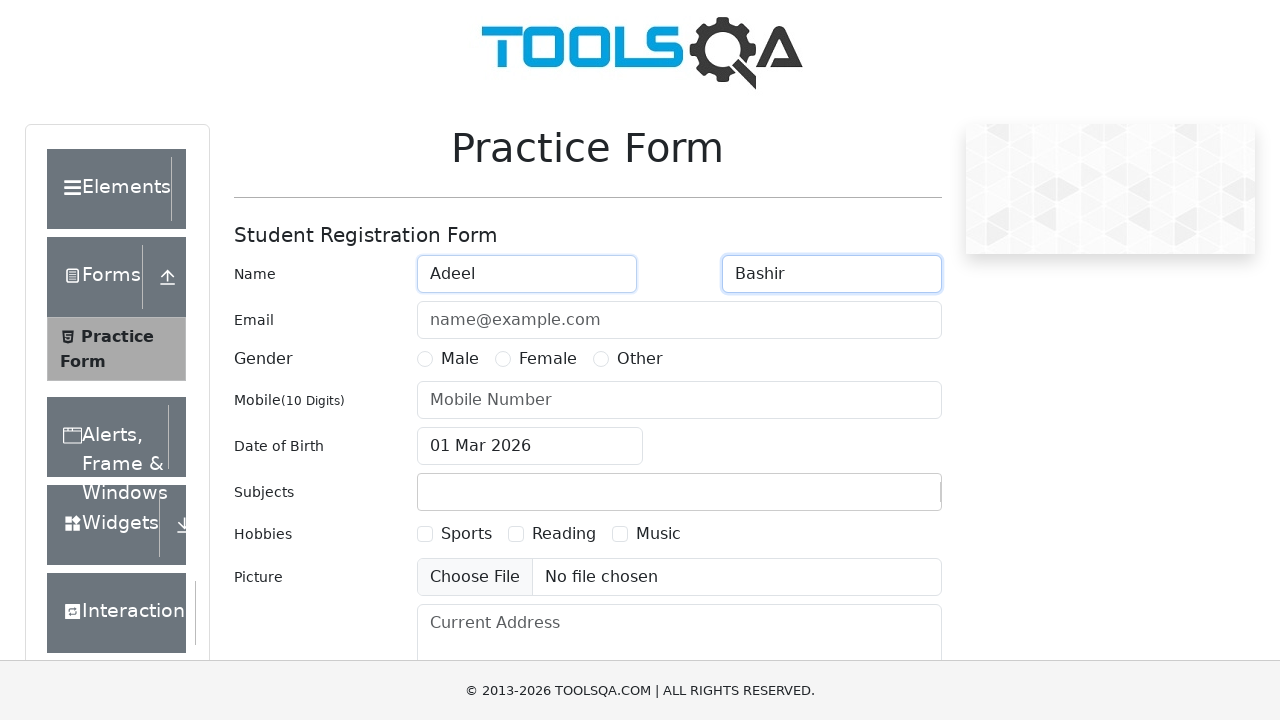

Selected Male gender option at (460, 359) on label[for='gender-radio-1']
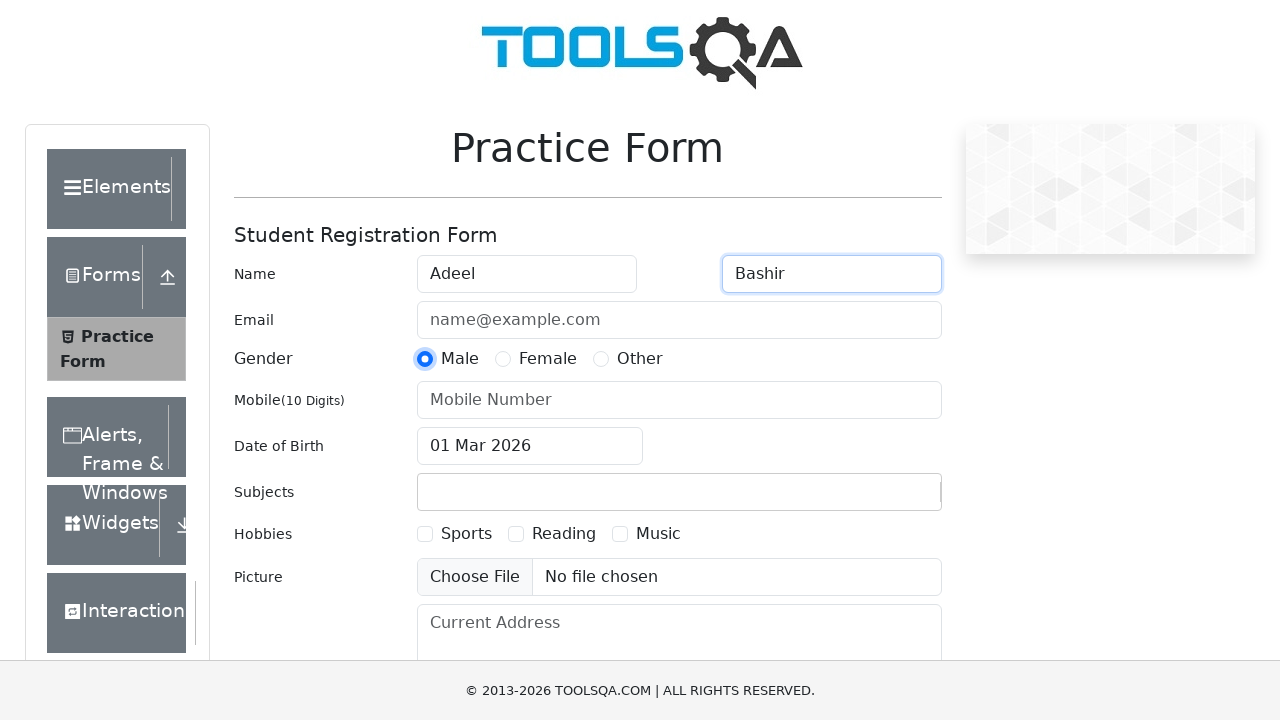

Filled Mobile Number field with '9231155154' on #userNumber
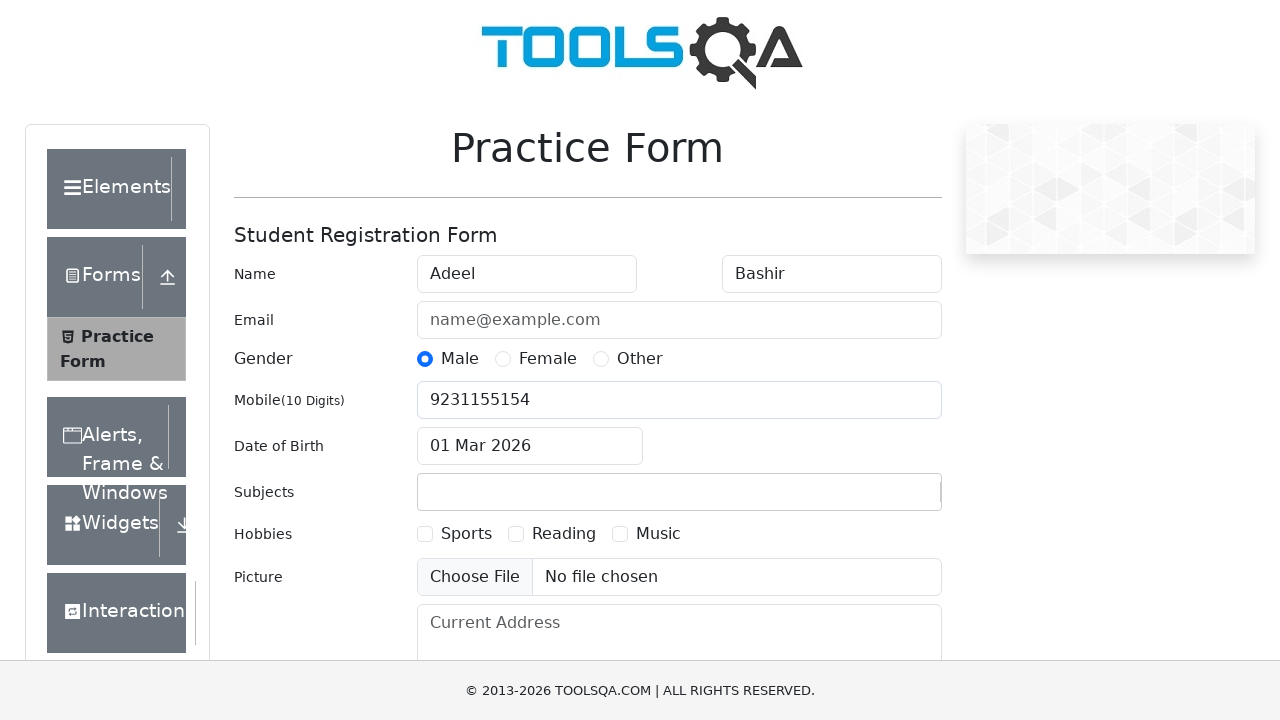

Filled Email field with 'adeelkhan775@gmail.com' on #userEmail
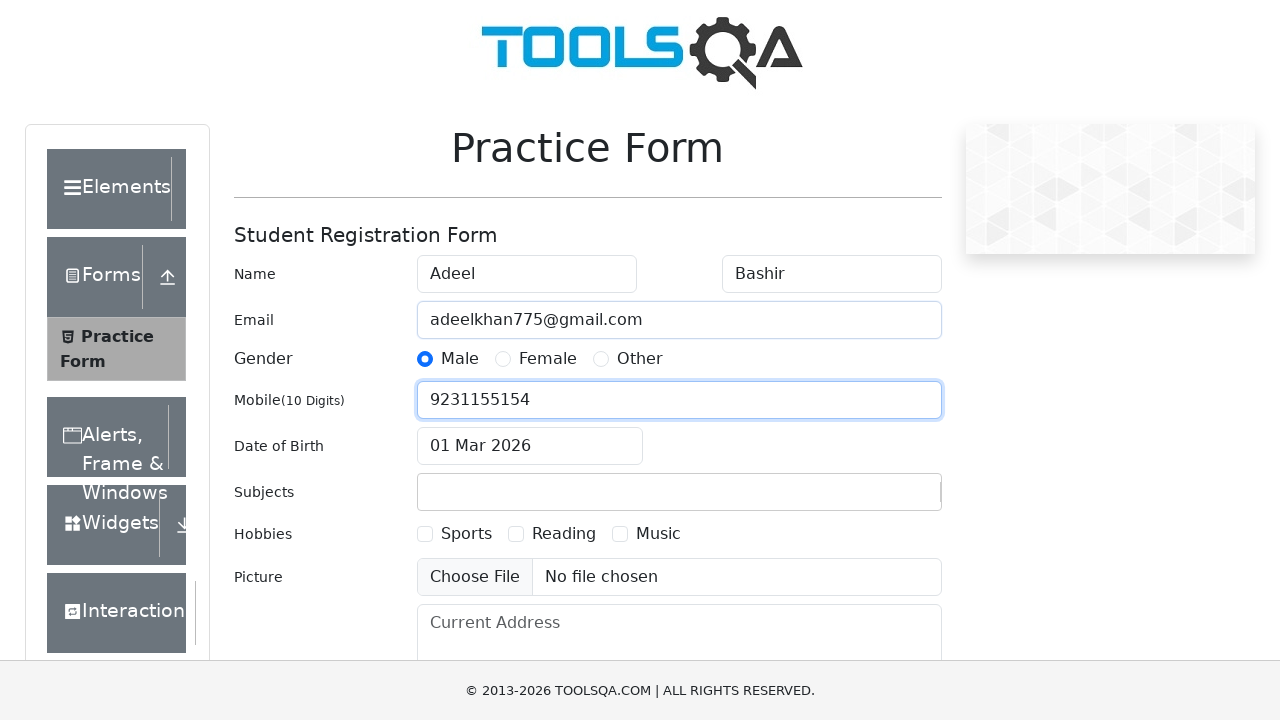

Clicked Submit button to submit the form at (885, 499) on #submit
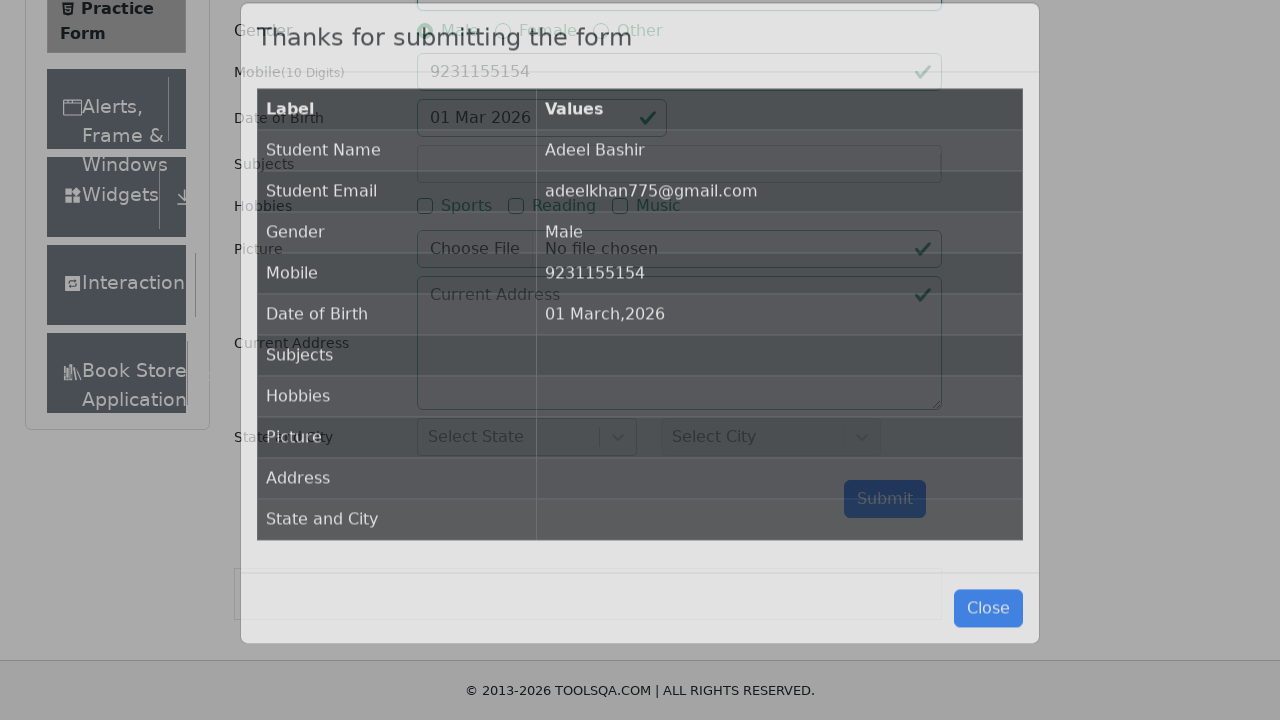

Success modal appeared (modal-content loaded)
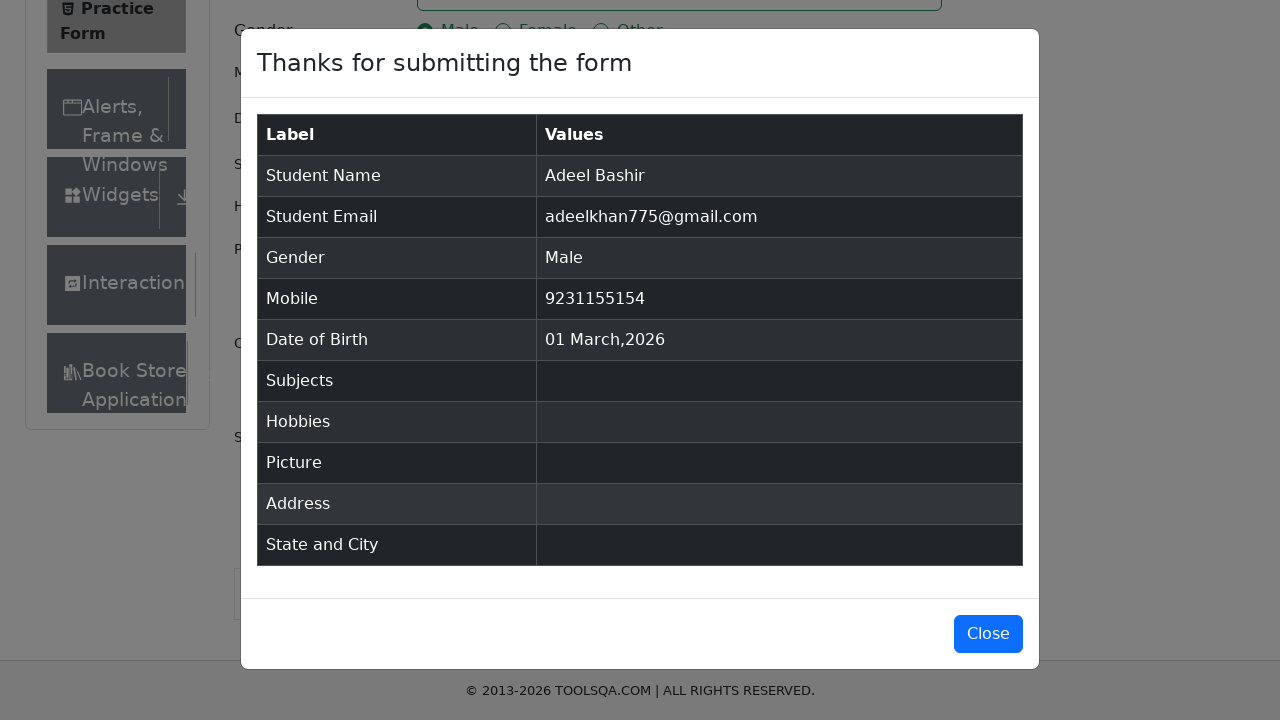

Verified success message 'Thanks for submitting the form' is displayed
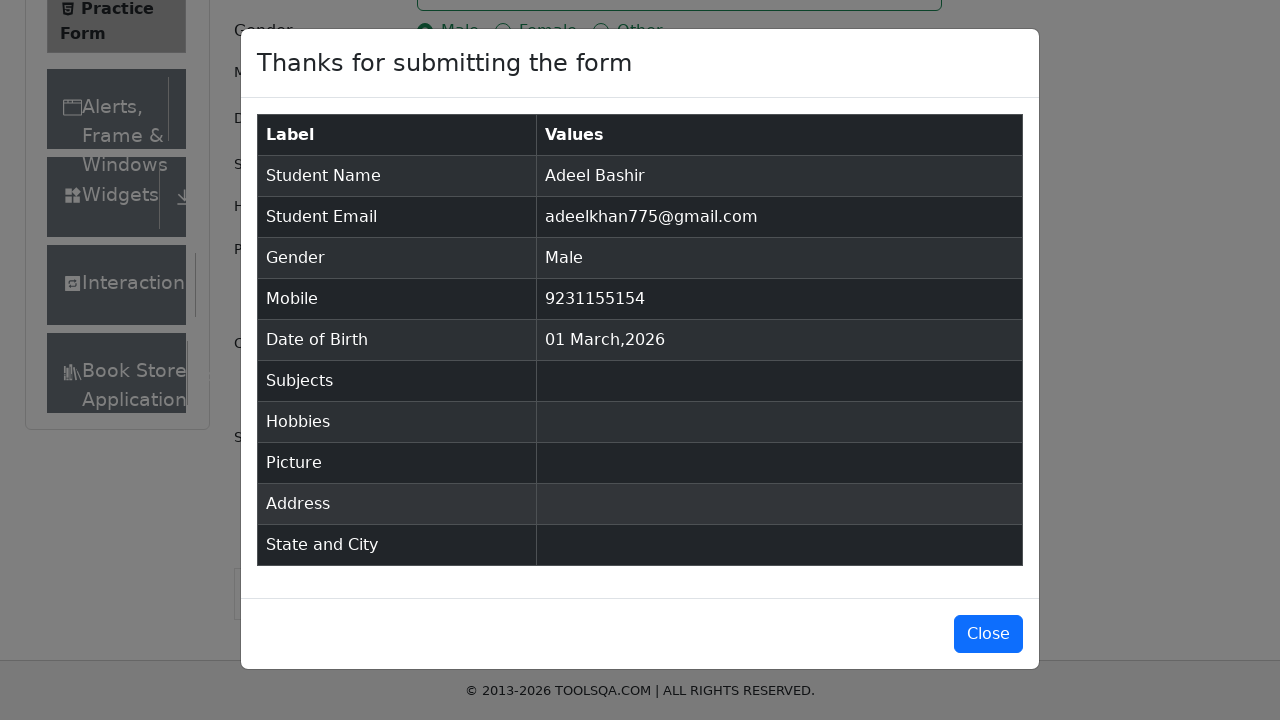

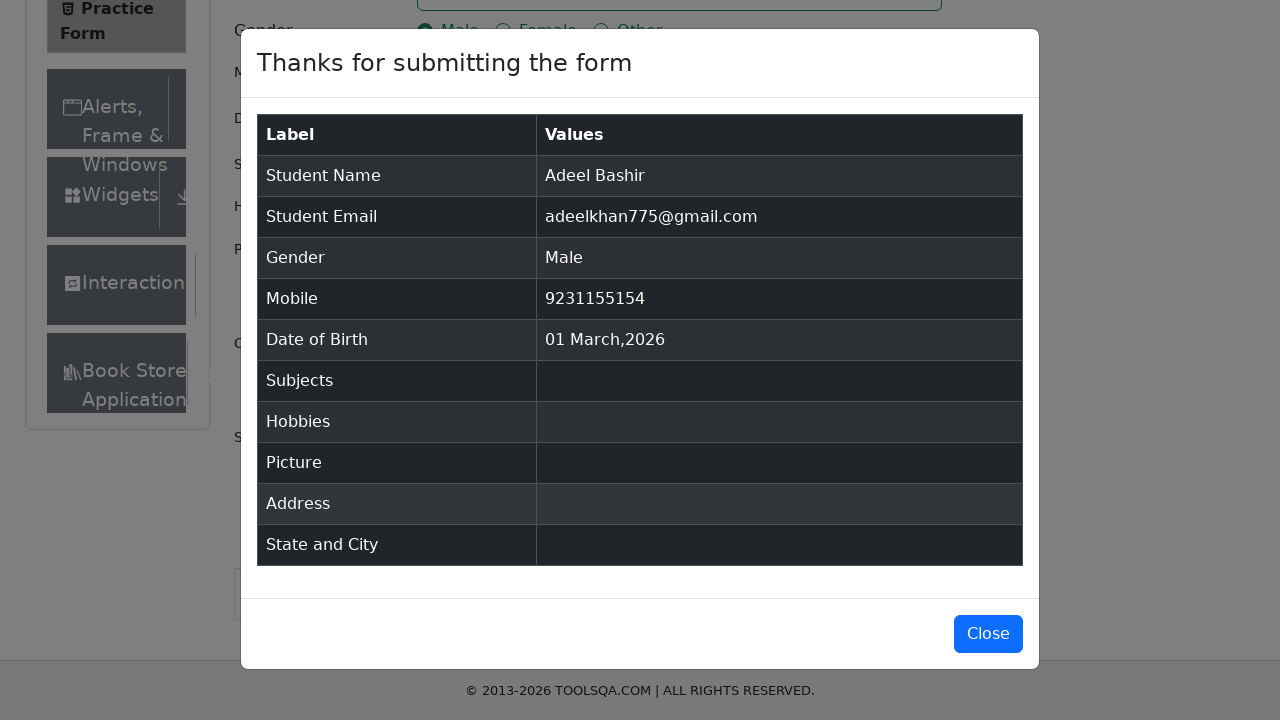